Opens DemoQA website and fills out the Practice Form with personal information including name, email, gender, phone number, date of birth, and hobbies.

Starting URL: https://demoqa.com

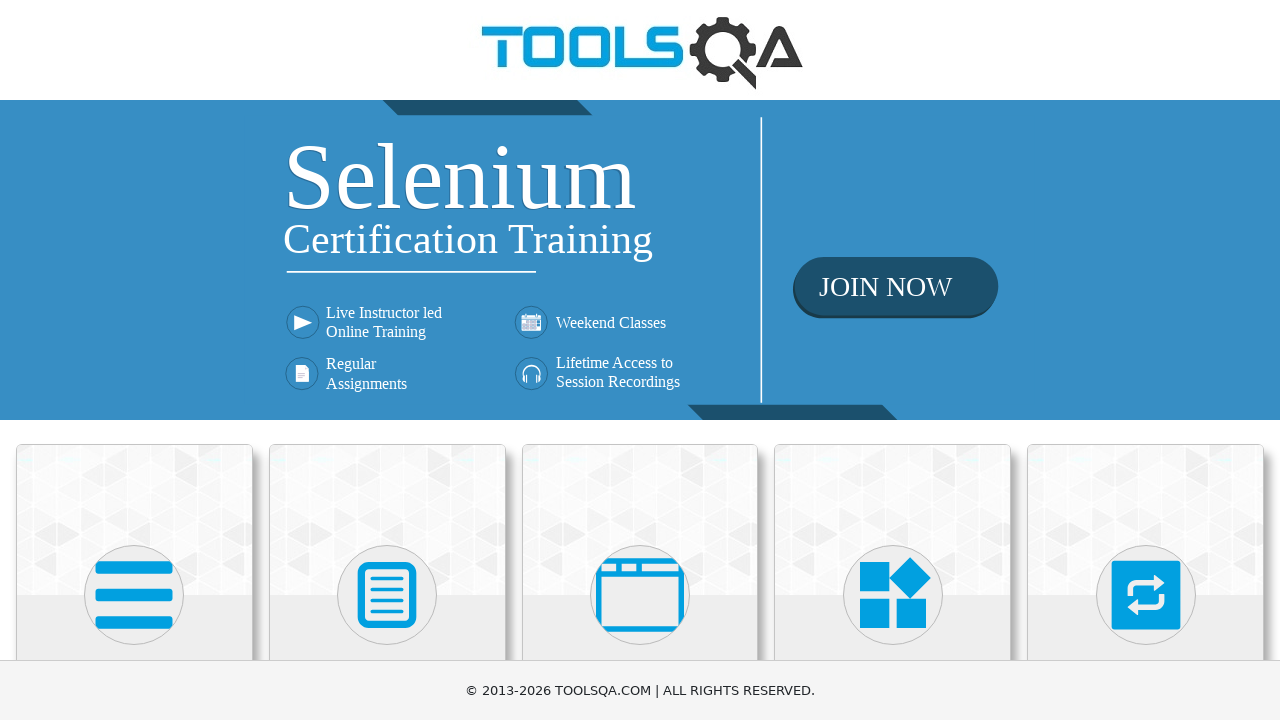

Clicked on Forms card to navigate to Forms section at (387, 360) on xpath=//div[contains(@class, 'card-body')]/h5[text()='Forms']
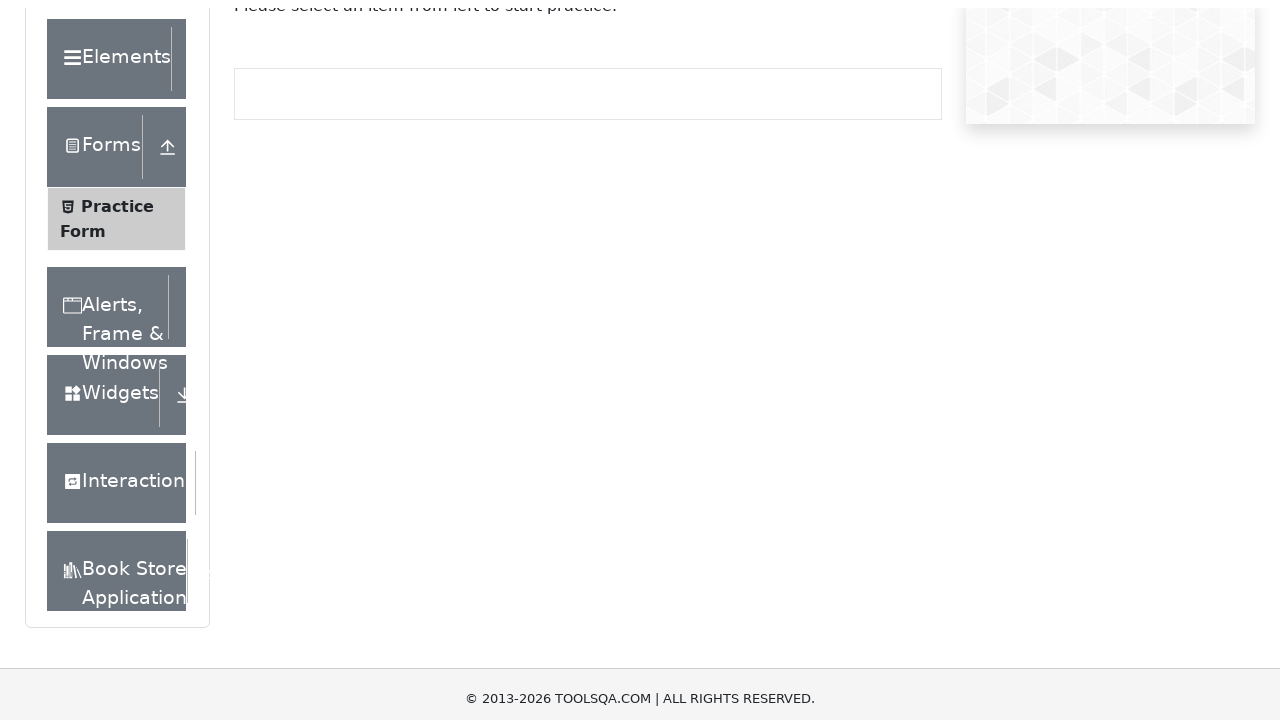

Clicked on Practice Form menu item at (117, 336) on xpath=//span[text()='Practice Form']
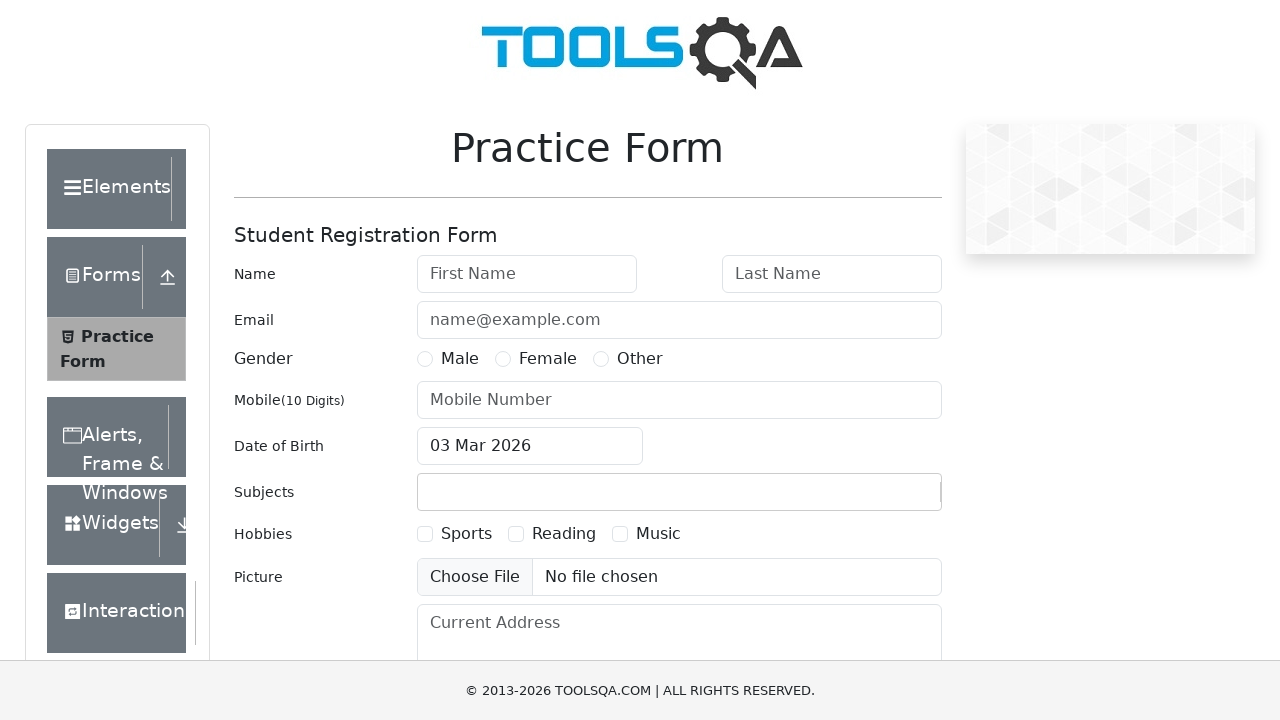

Filled first name field with 'Jorge' on //input[@id='firstName']
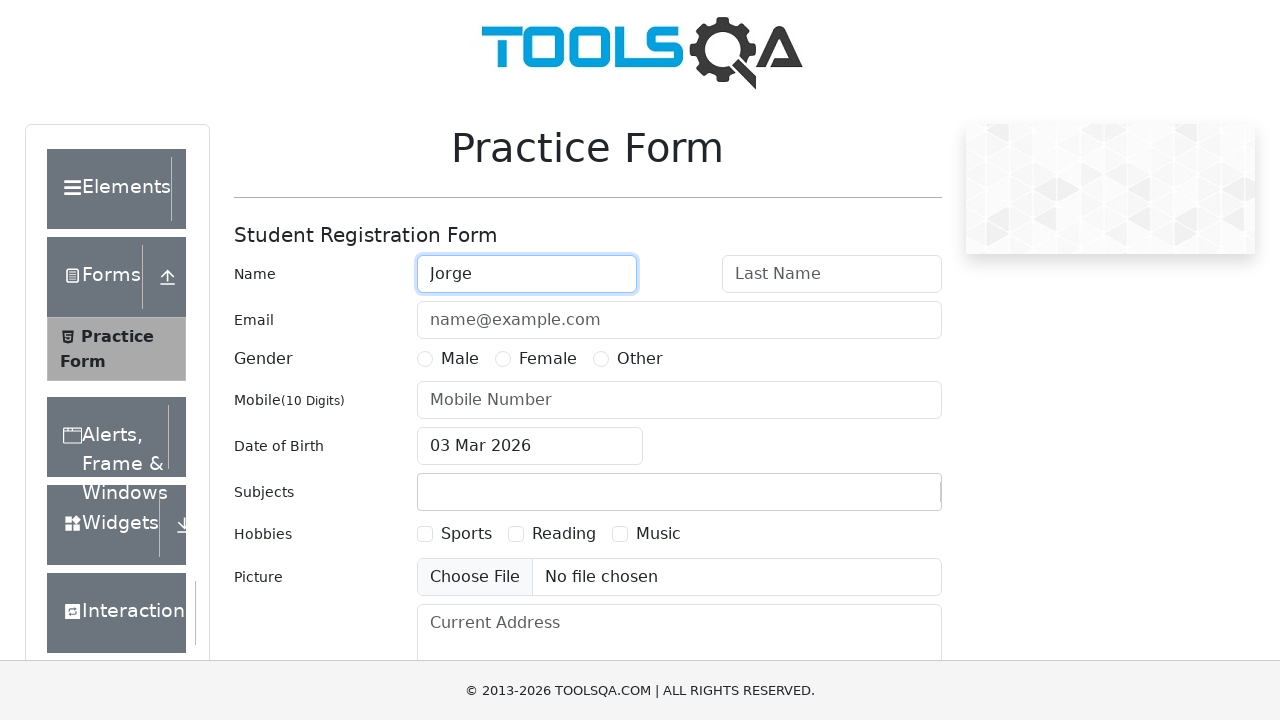

Filled last name field with 'Moratalla' on //input[@id='lastName']
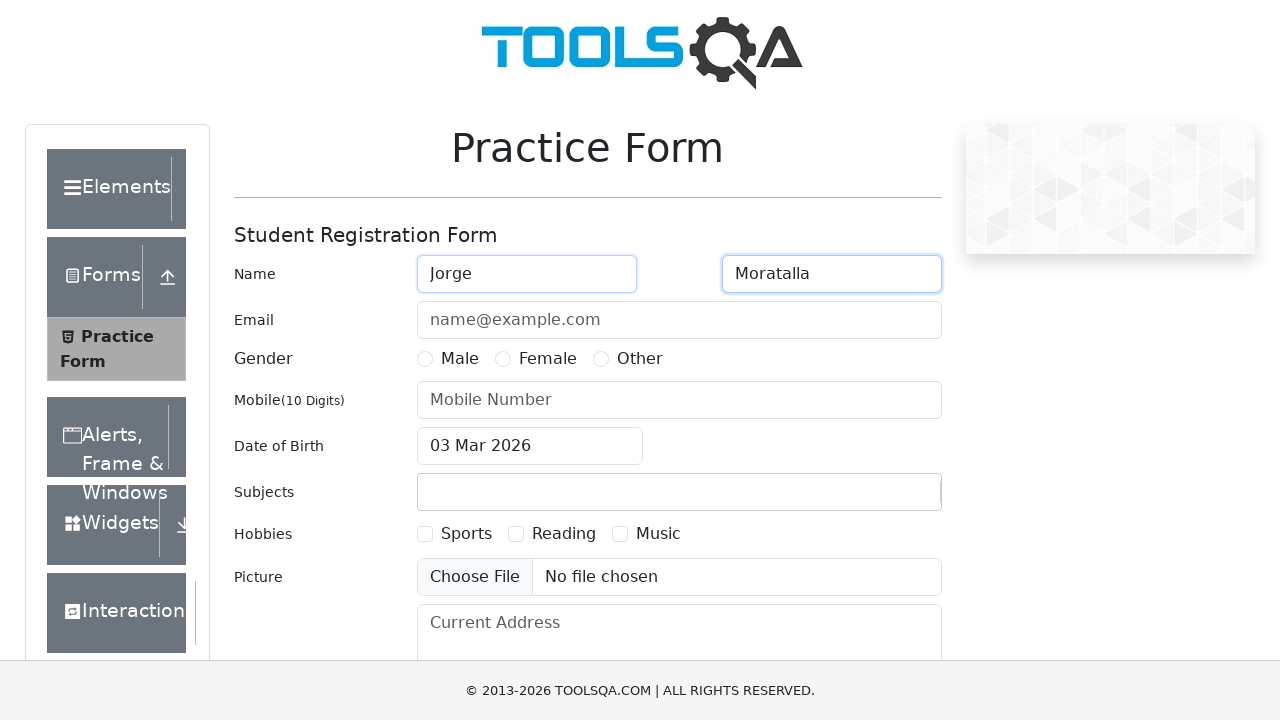

Filled email field with 'example@example.com' on //input[@id='userEmail']
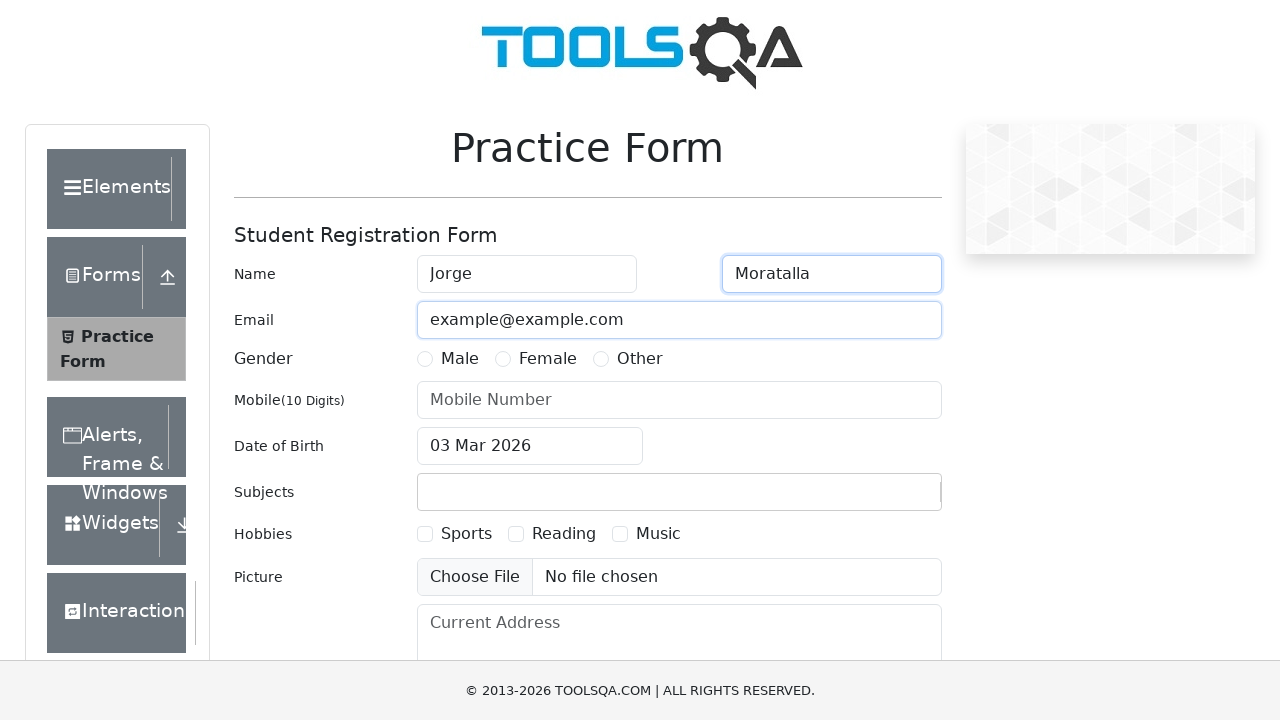

Selected Male gender option at (460, 359) on label[for='gender-radio-1']
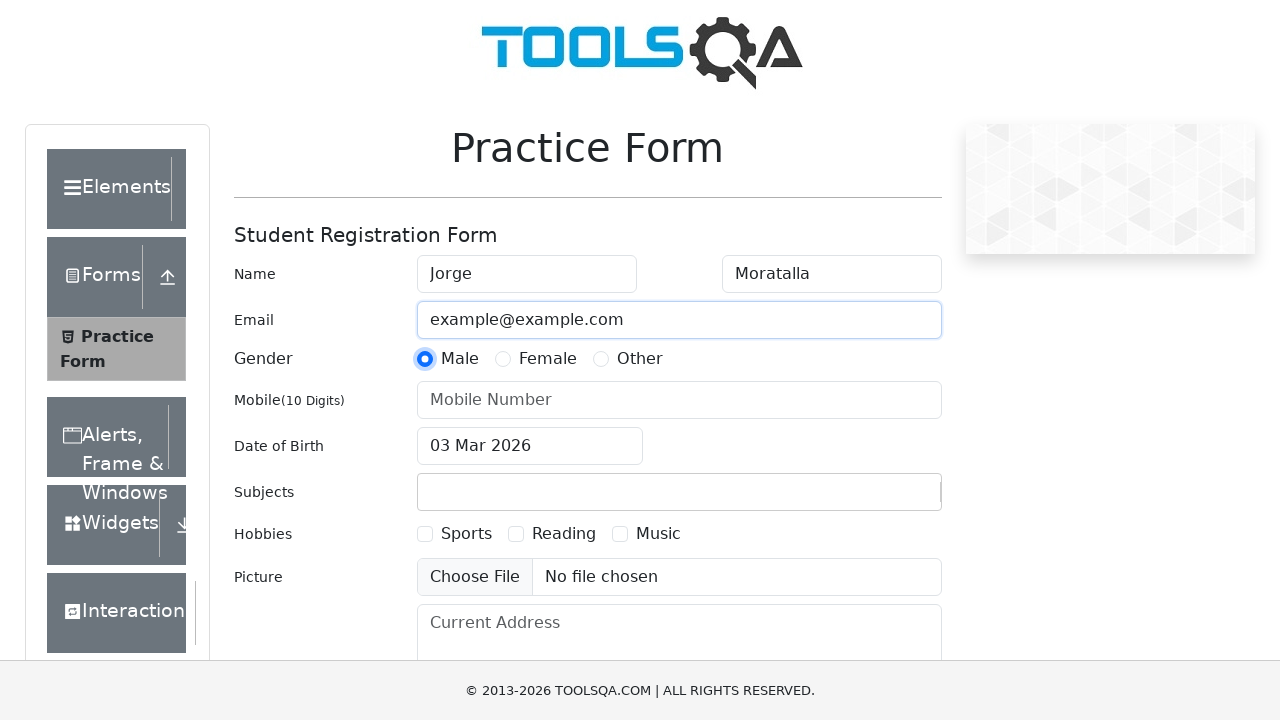

Filled phone number field with '6234578895' on //input[@id='userNumber']
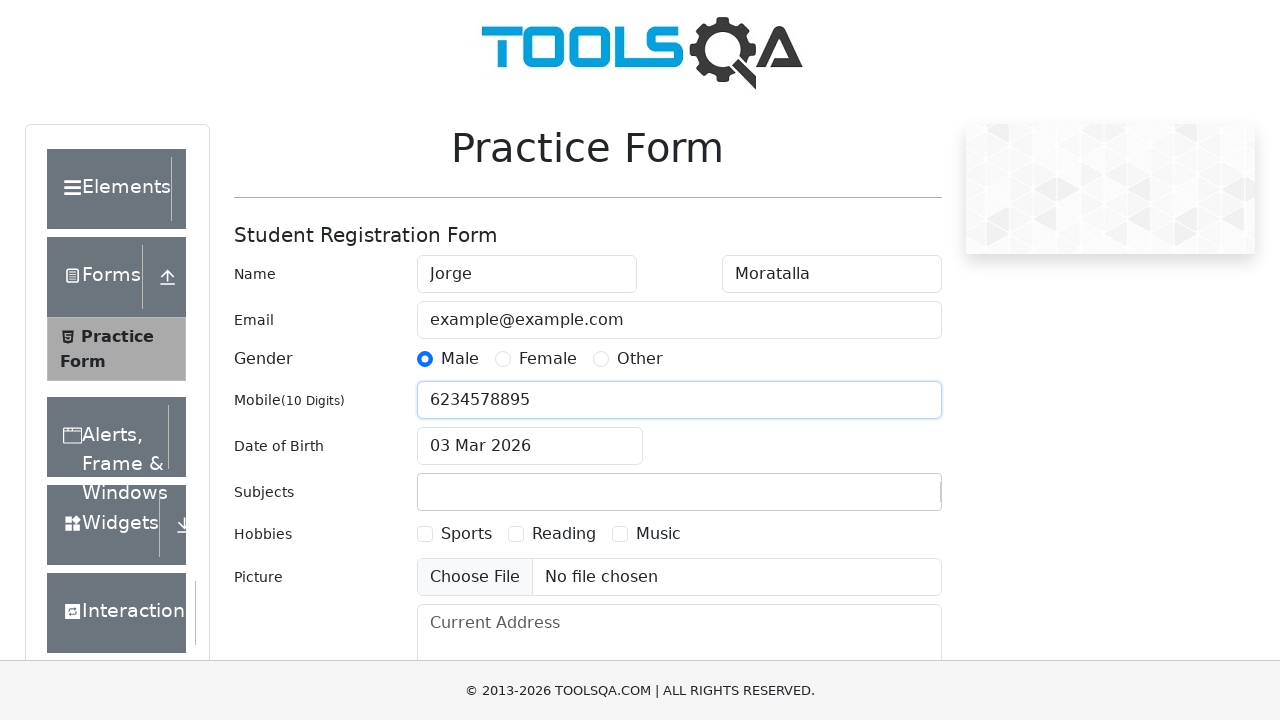

Clicked on date of birth input field at (530, 446) on xpath=//input[@id='dateOfBirthInput']
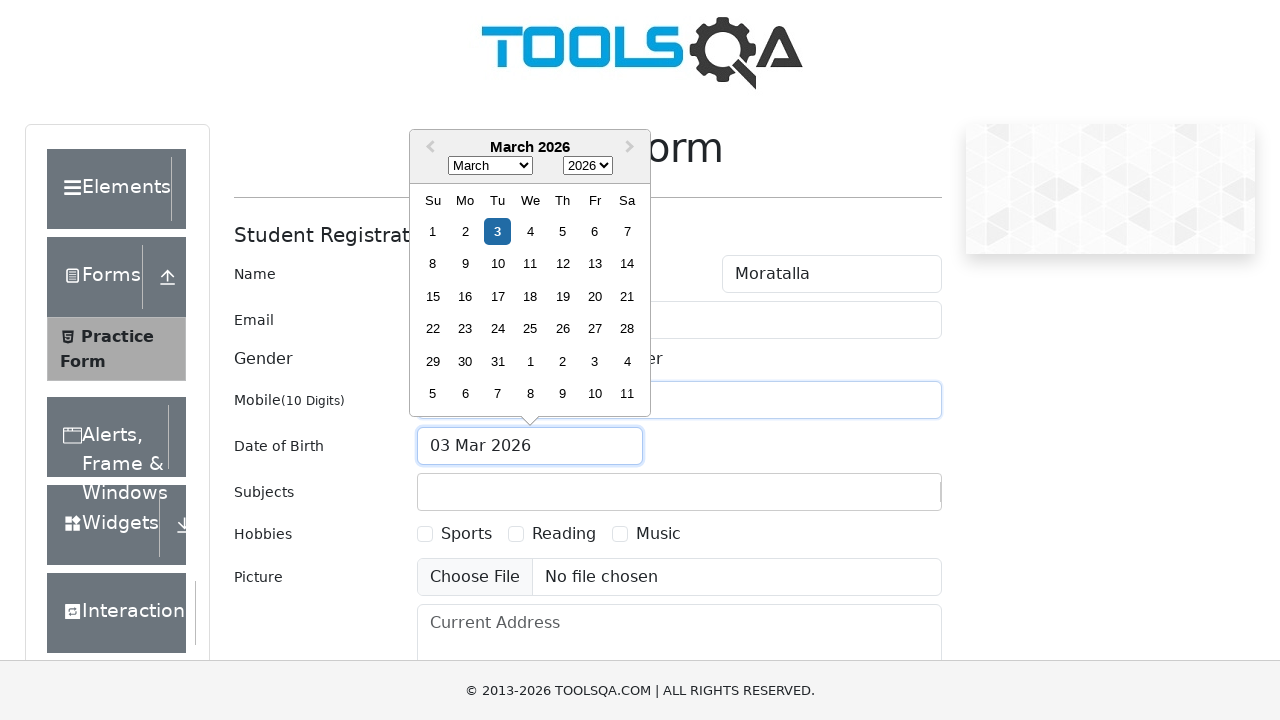

Selected all text in date of birth field
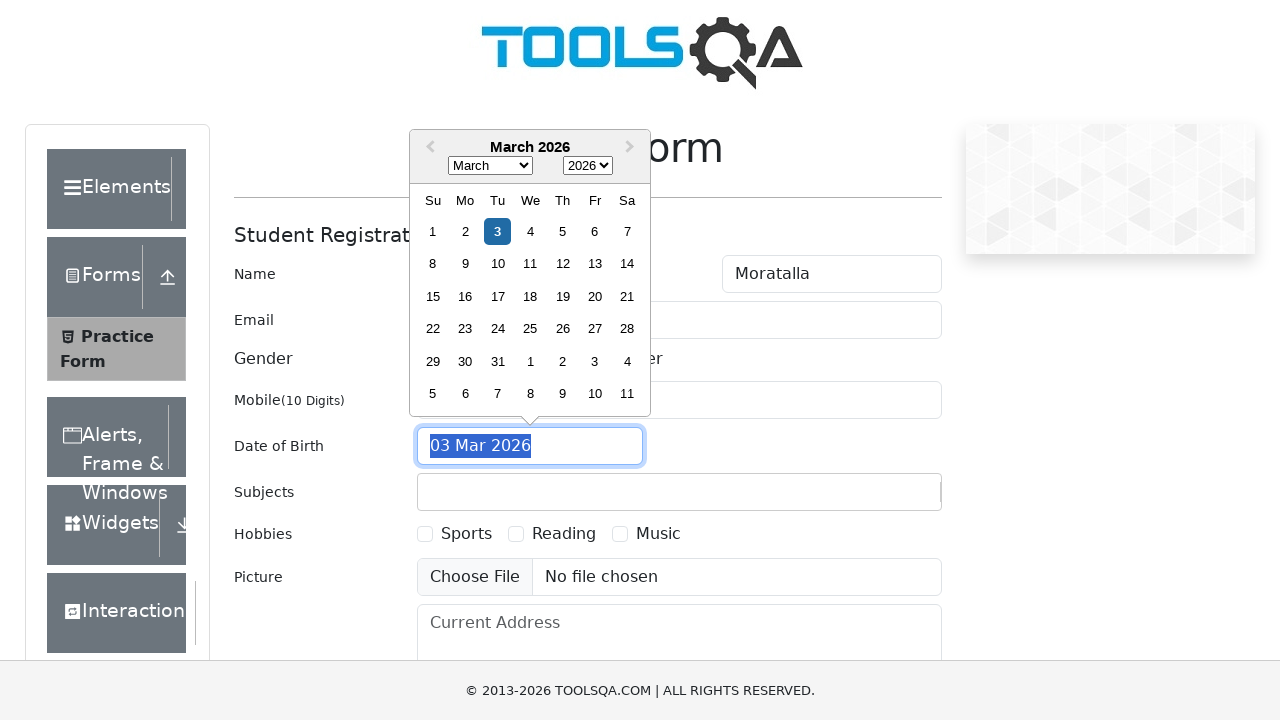

Typed date of birth '11/11/2011'
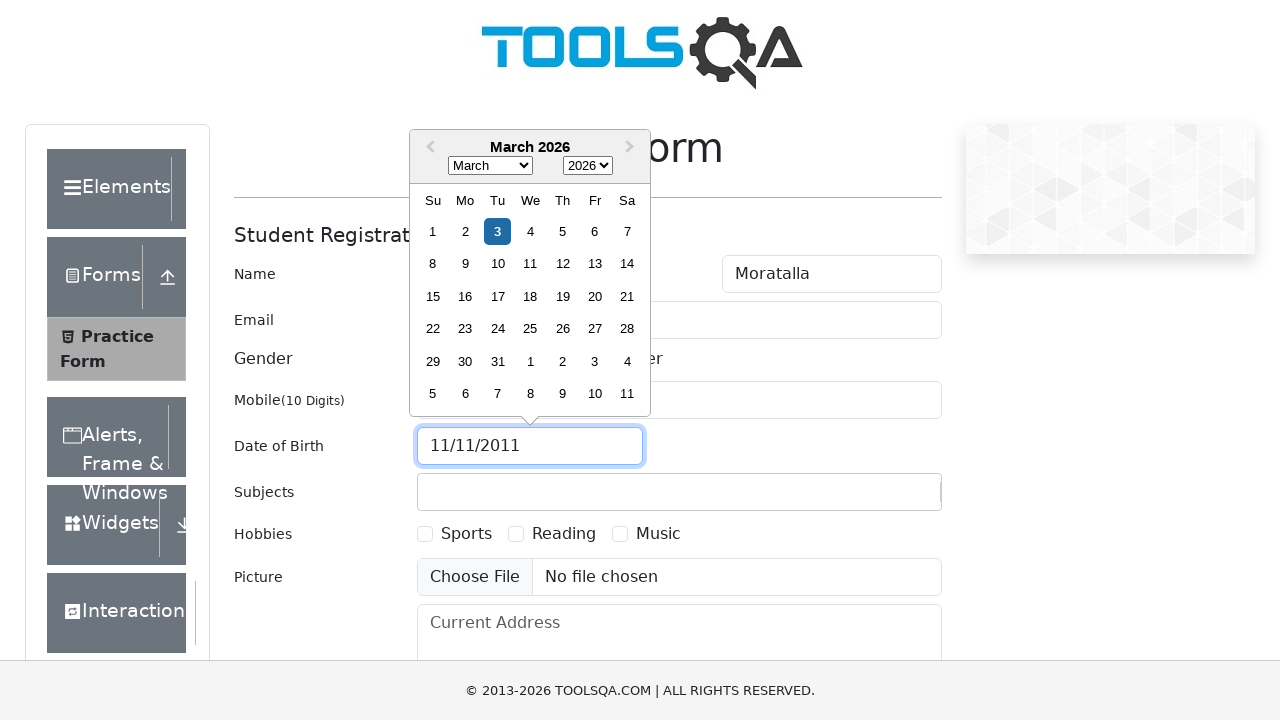

Pressed Enter to confirm date of birth
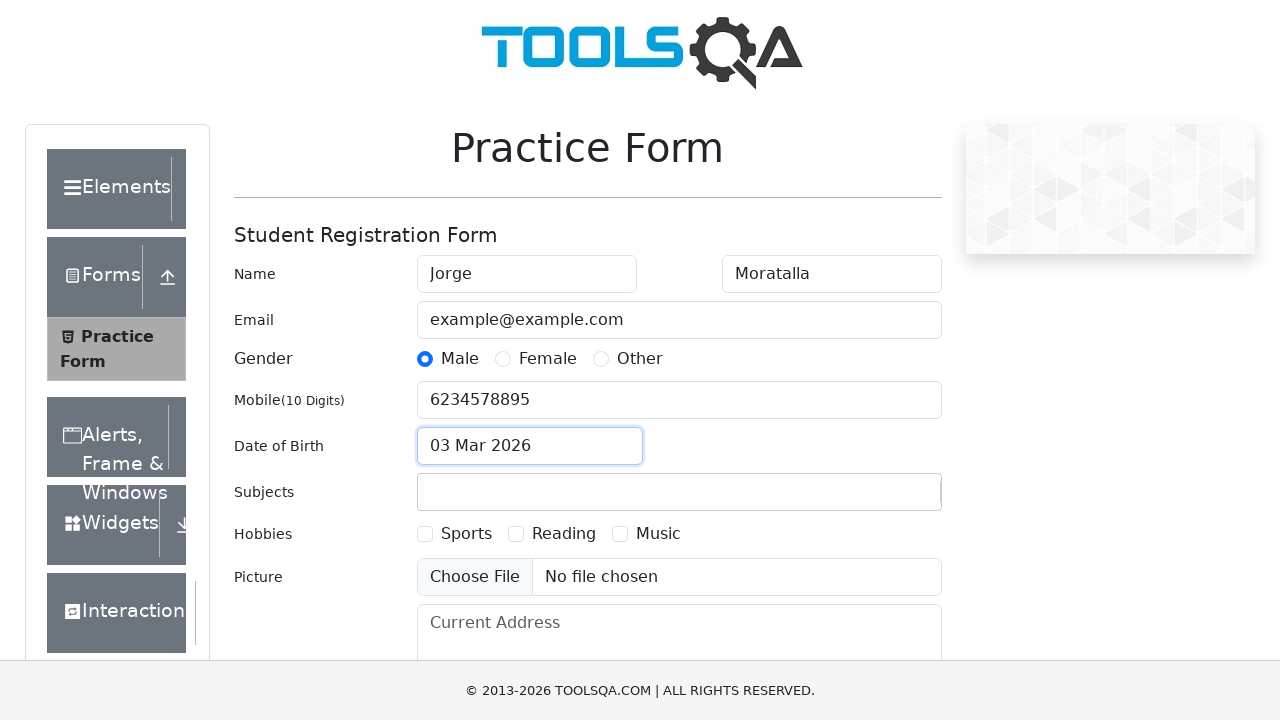

Selected Reading hobby checkbox at (564, 534) on label[for='hobbies-checkbox-2']
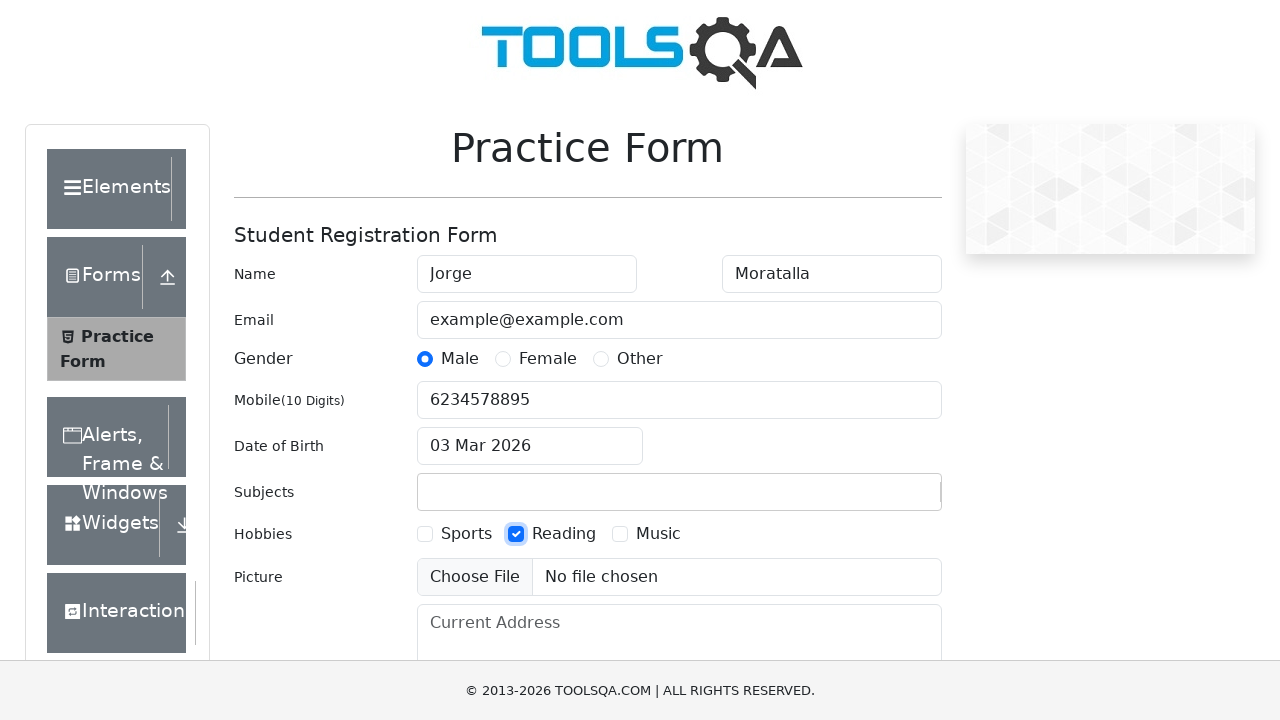

Clicked submit button to submit the form at (885, 499) on xpath=//button[@id='submit']
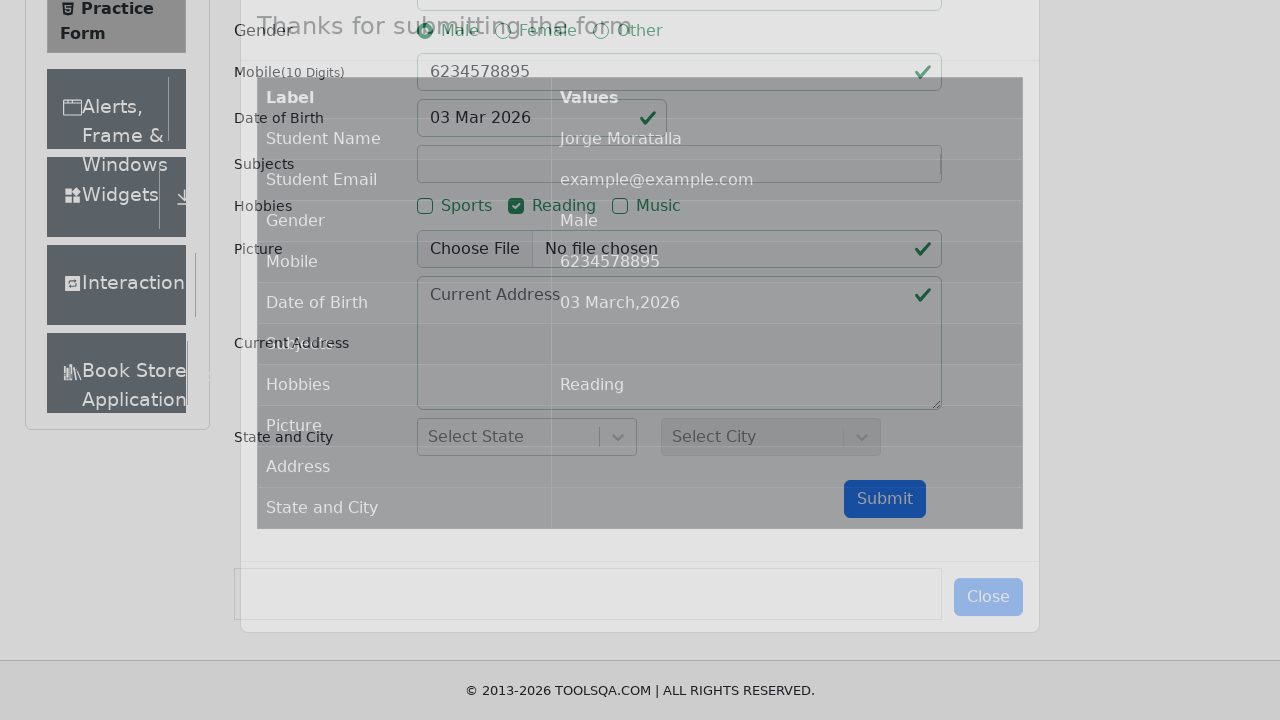

Pressed Escape to close any modal dialog
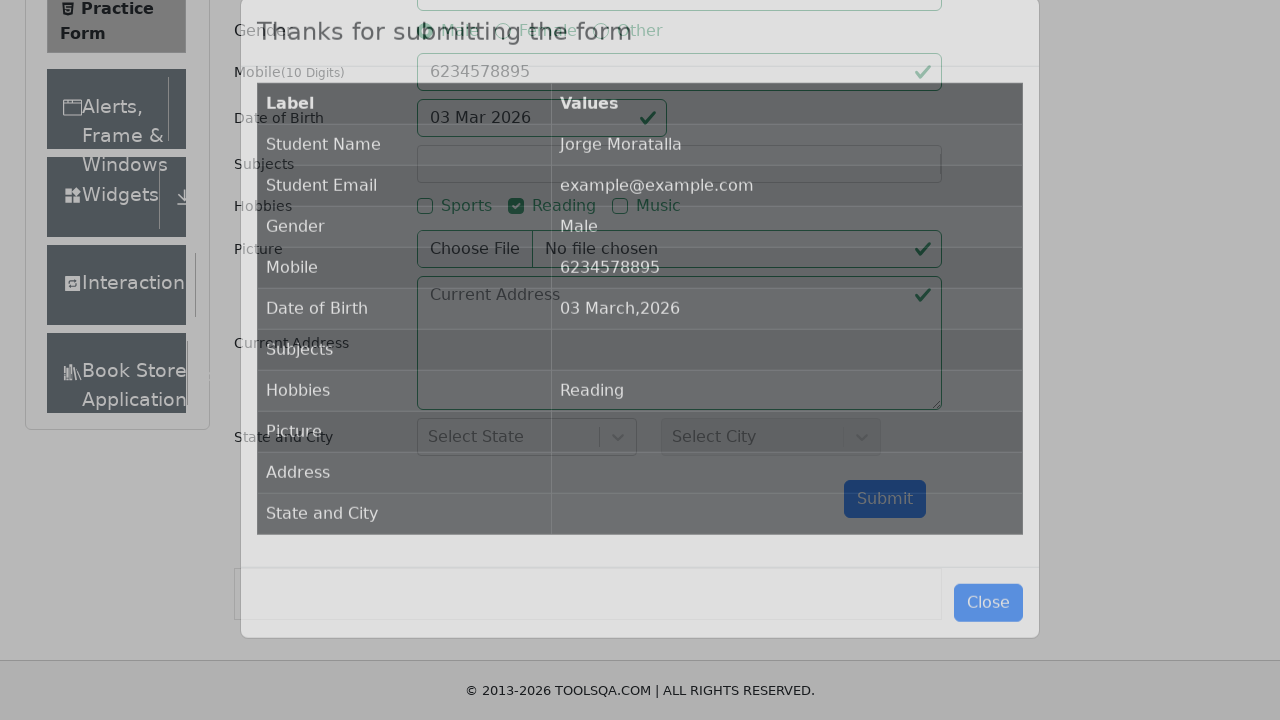

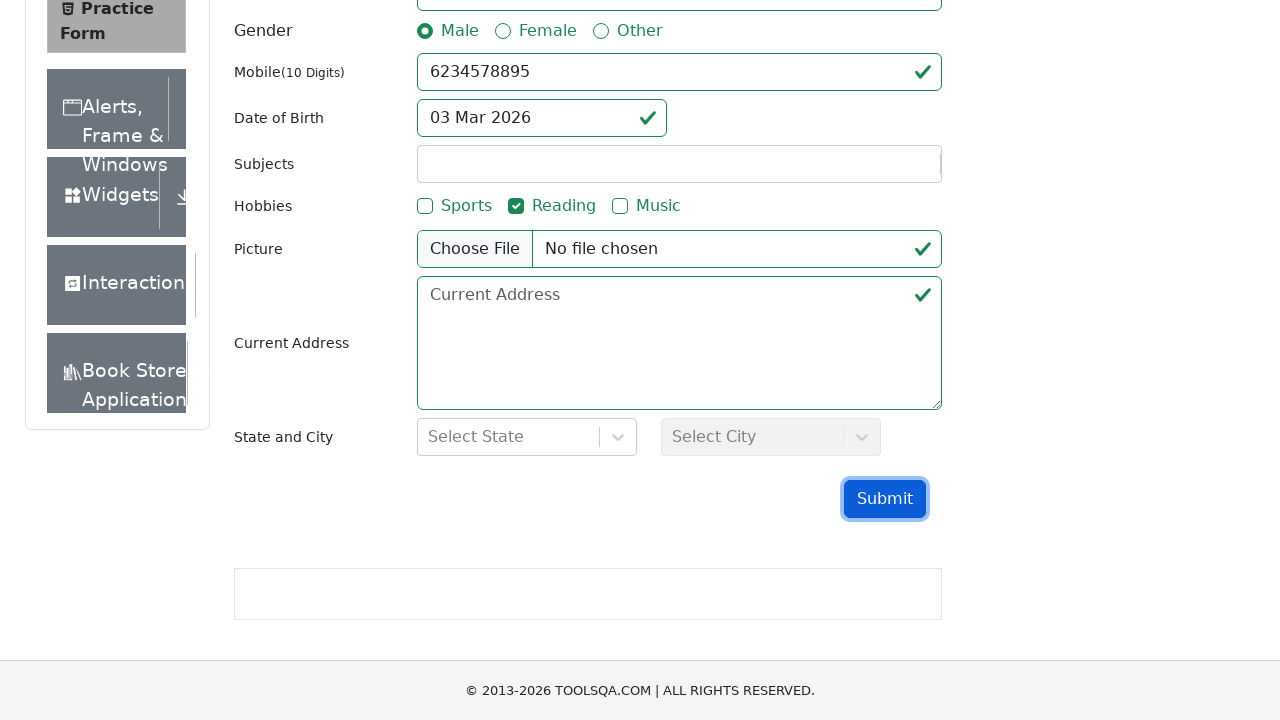